Tests waiting for a dynamic element to change color class before clicking the color change button

Starting URL: https://demoqa.com/dynamic-properties

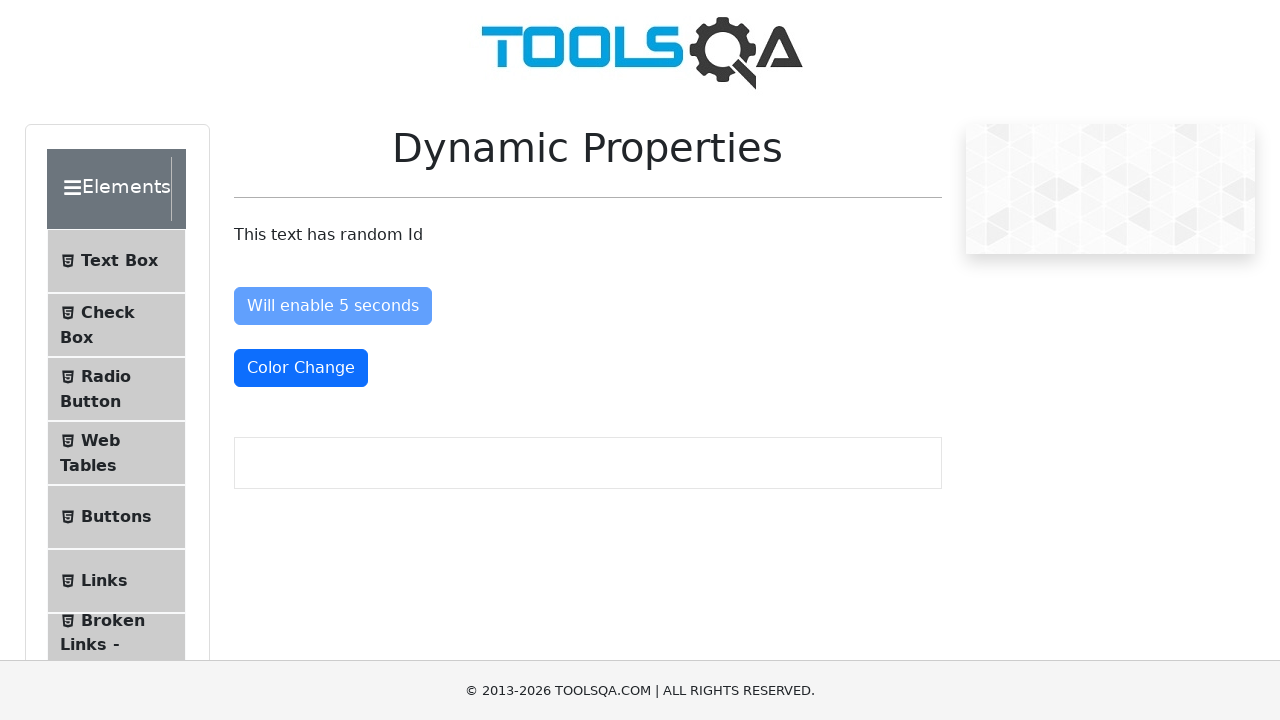

Navigated to DemoQA dynamic properties page
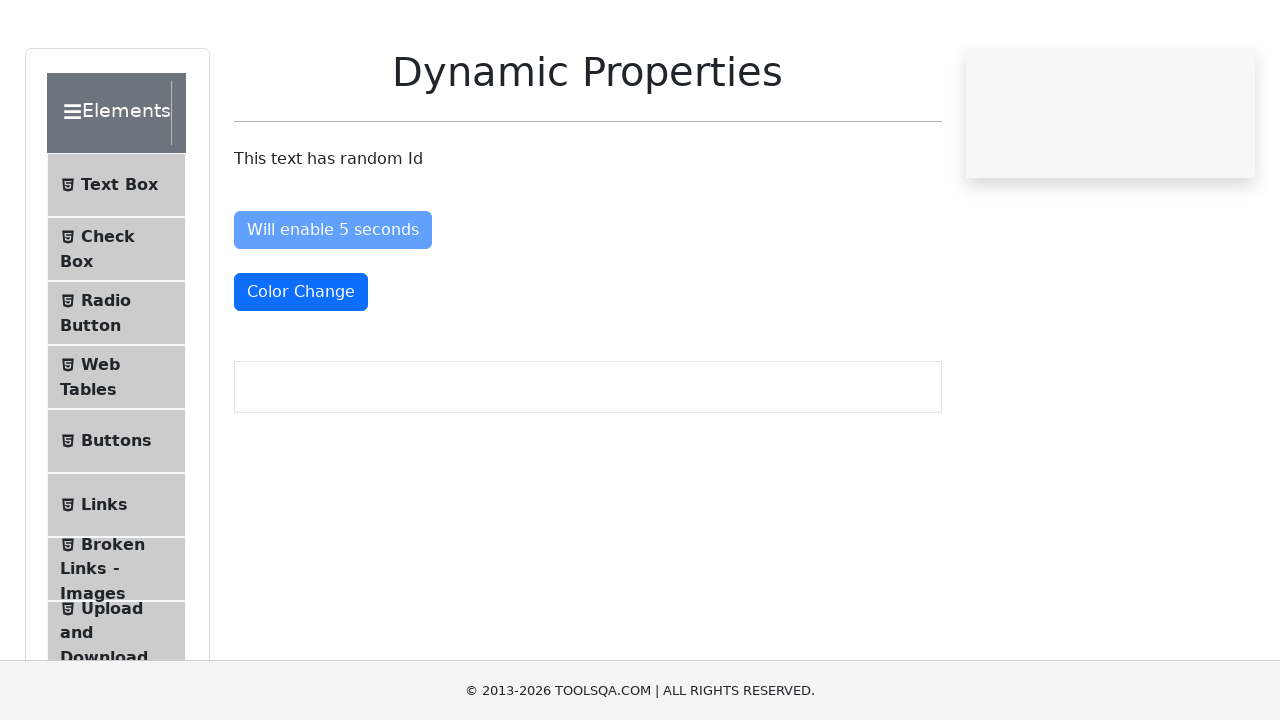

Waited for color change indicator element with text-danger class to appear
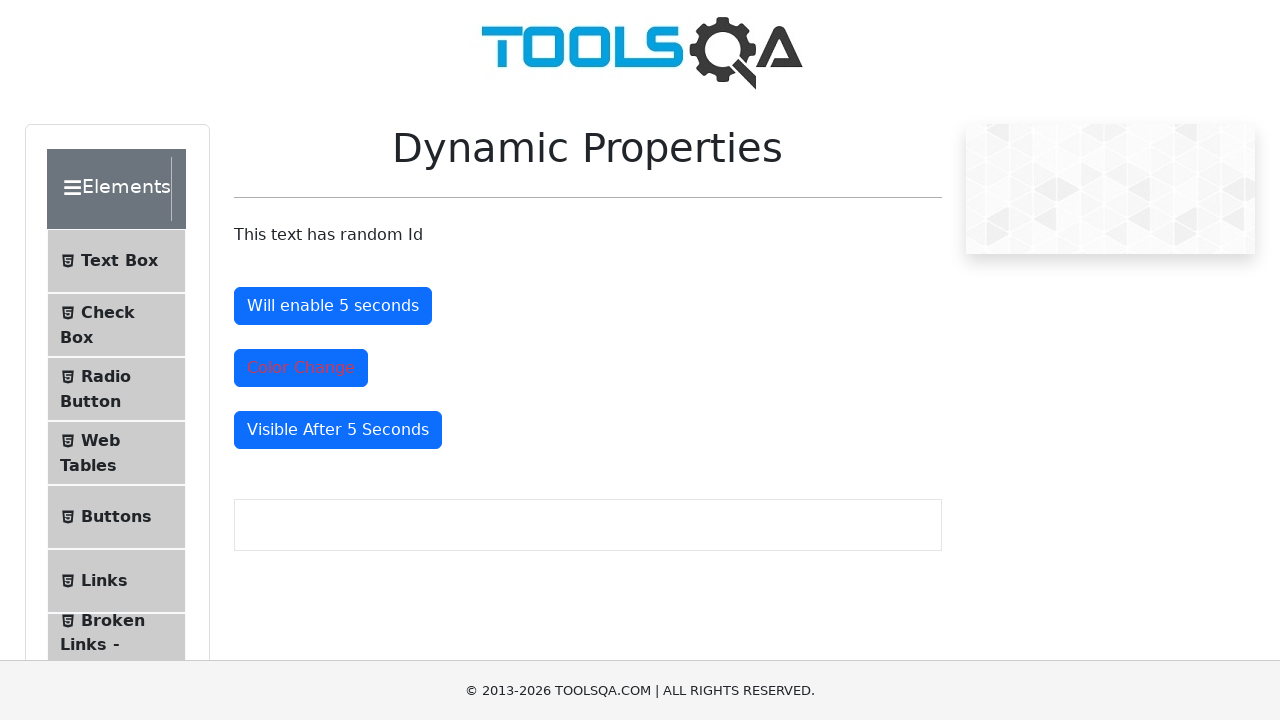

Clicked the color change button at (301, 368) on #colorChange
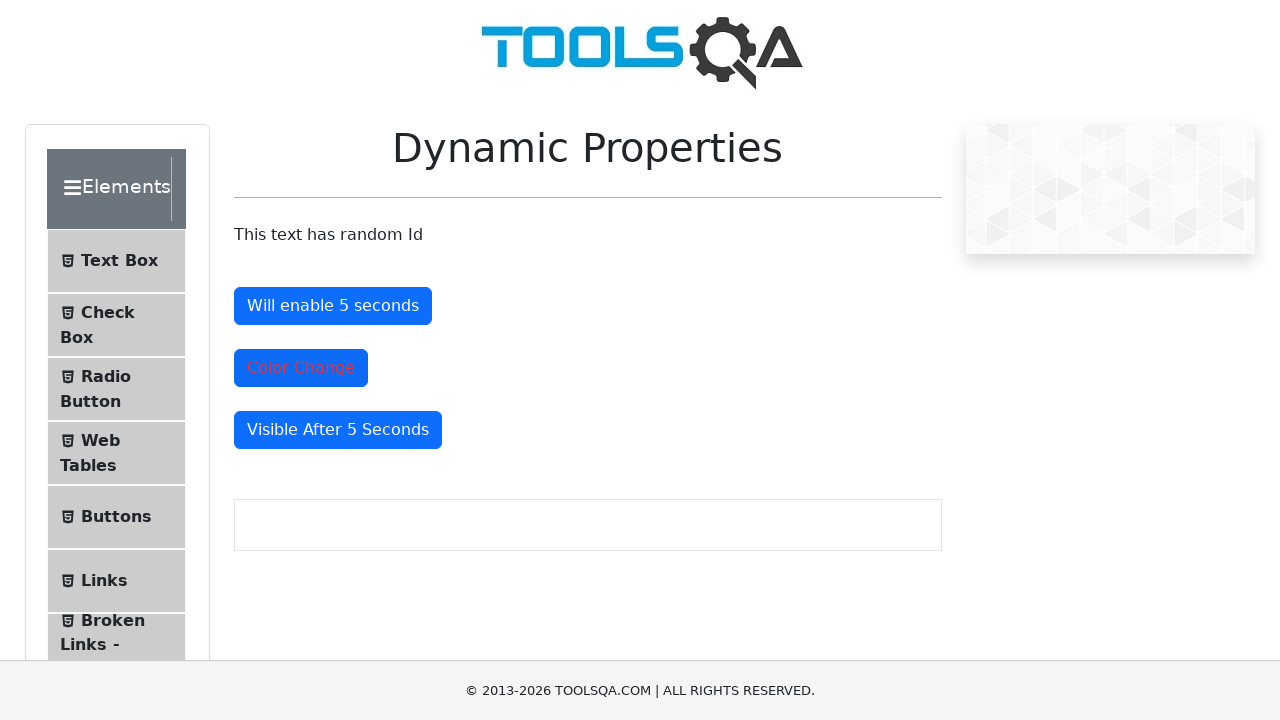

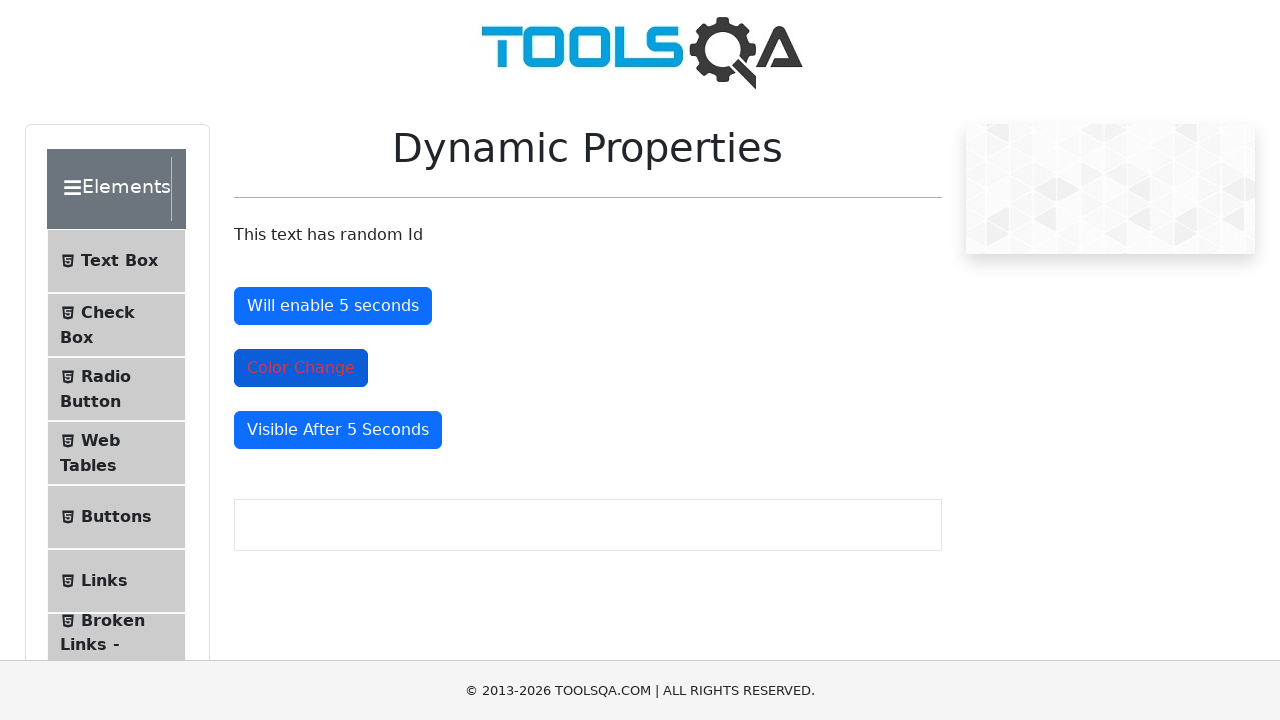